Fills out a practice form including email, password, dropdown selection, checkbox, and name fields, then submits and verifies success message

Starting URL: https://rahulshettyacademy.com/angularpractice/

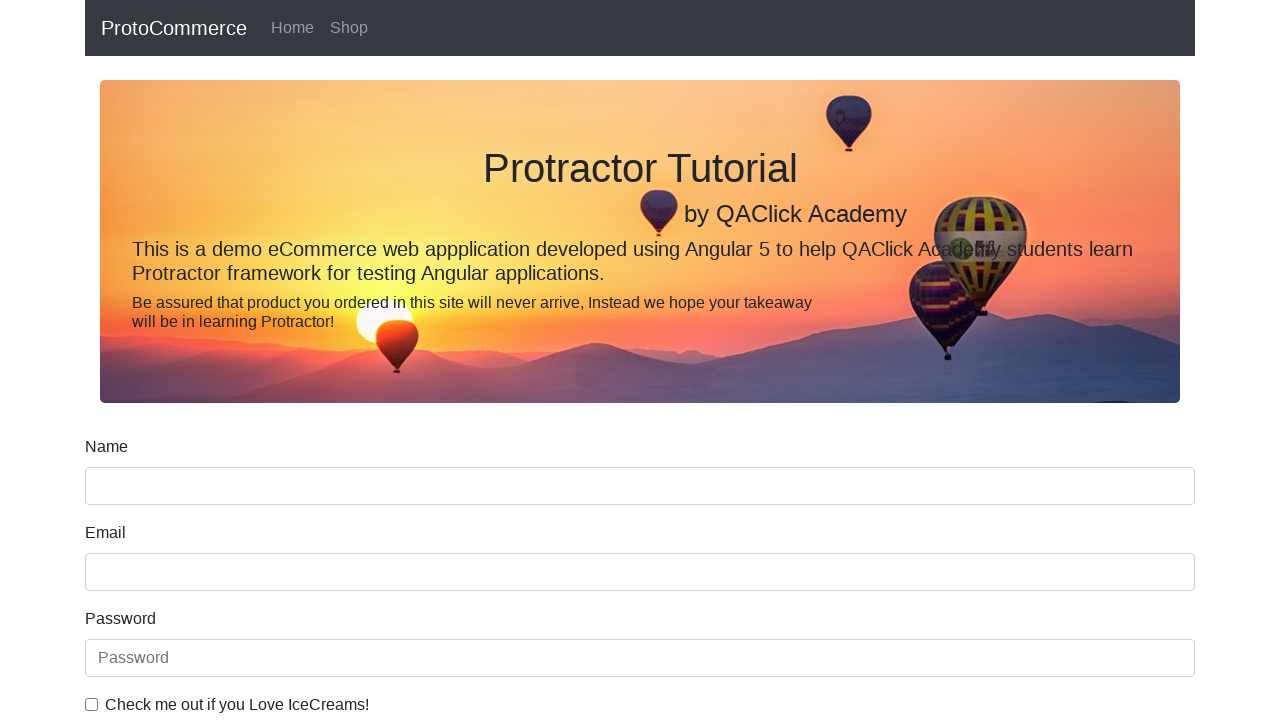

Filled email field with testuser456@example.com on input[name='email']
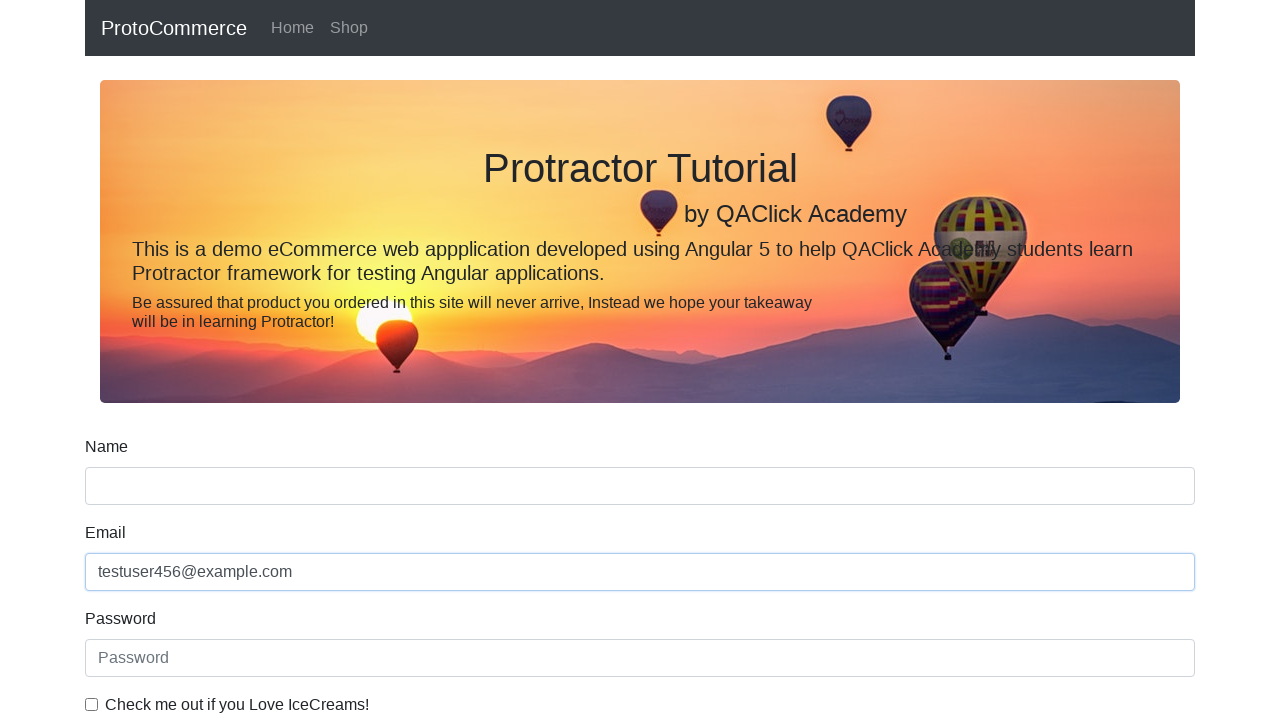

Filled password field with pass123 on #exampleInputPassword1
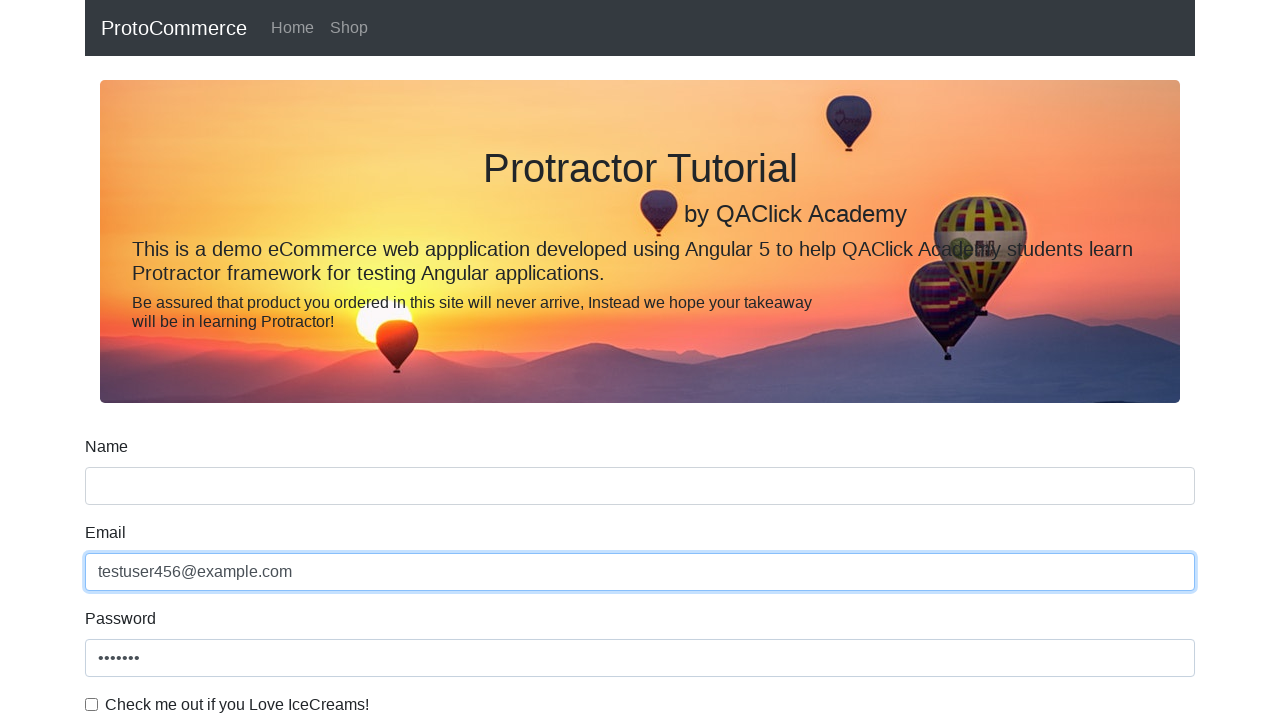

Selected first dropdown option (Female) on select.form-control
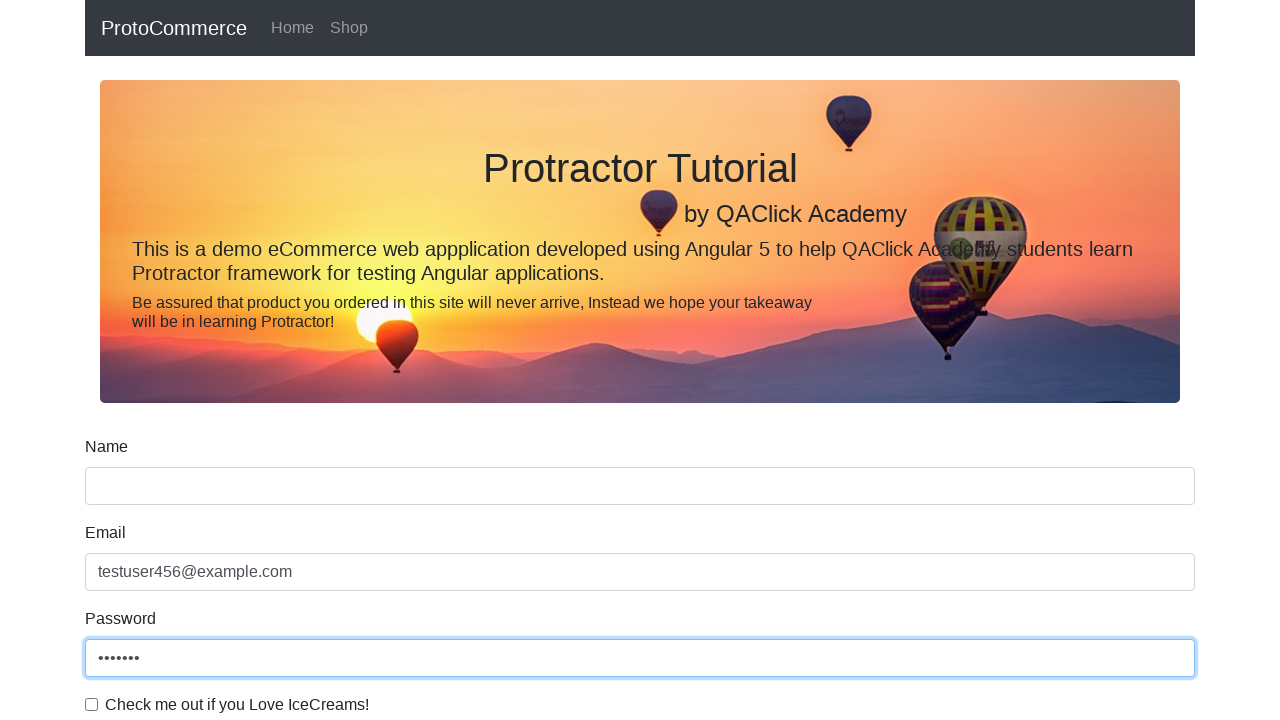

Clicked checkbox at (92, 704) on #exampleCheck1
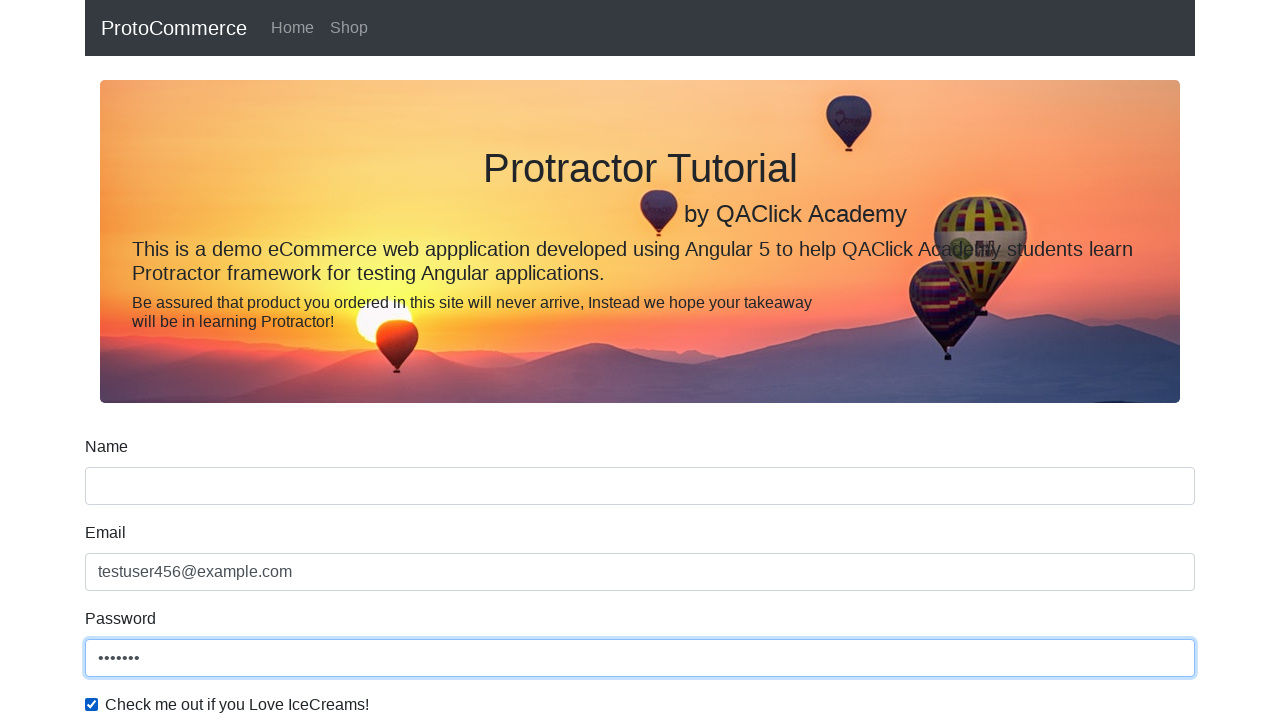

Filled name field with TestUser on input[name='name']
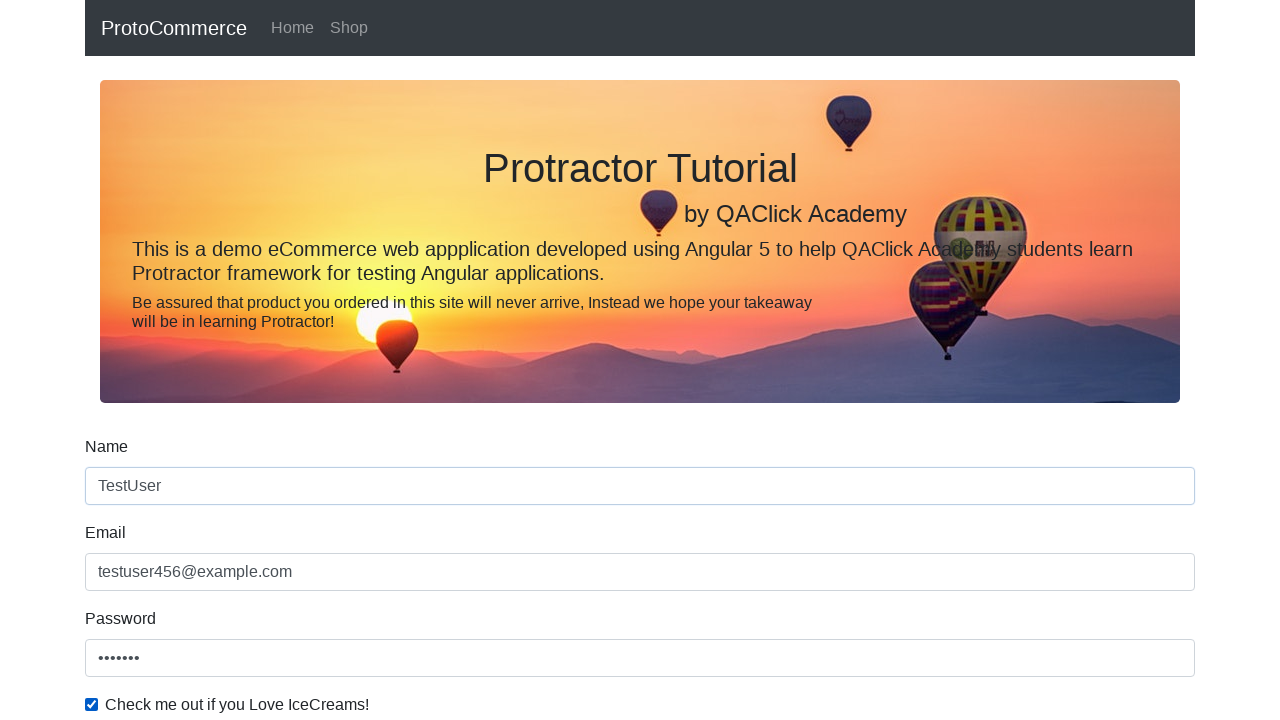

Clicked Submit button at (123, 491) on input[value='Submit']
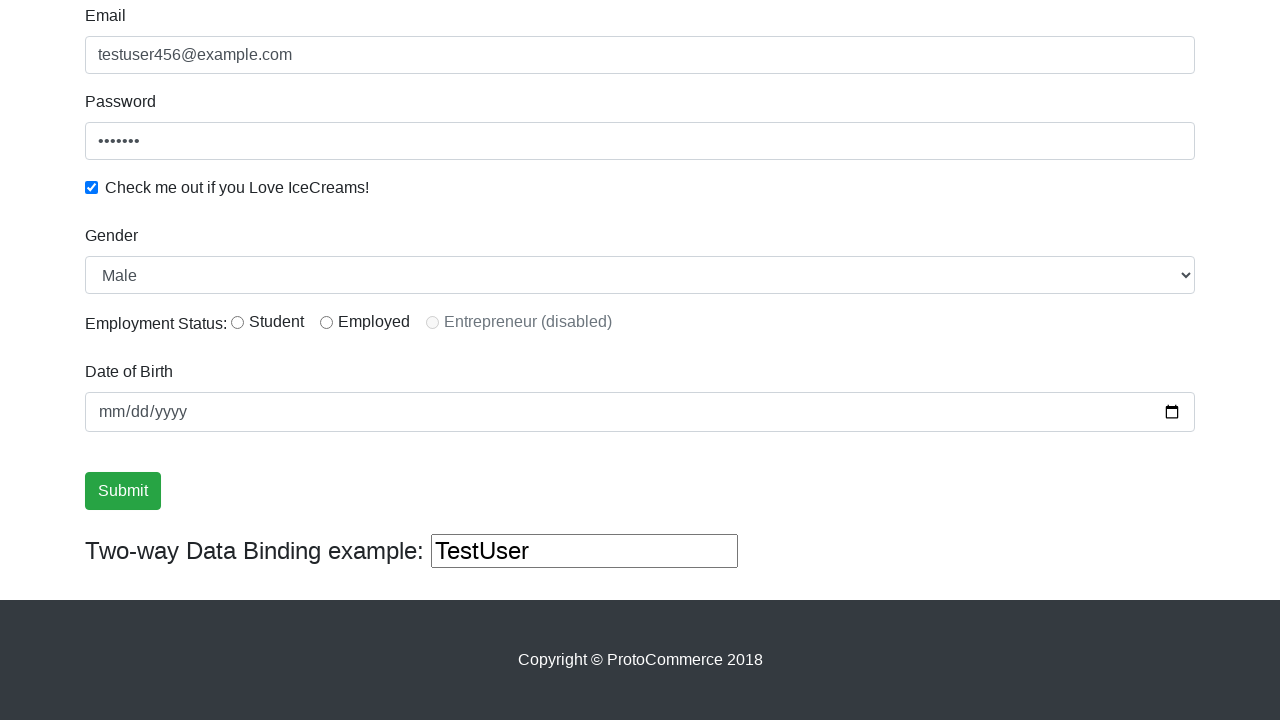

Success message appeared
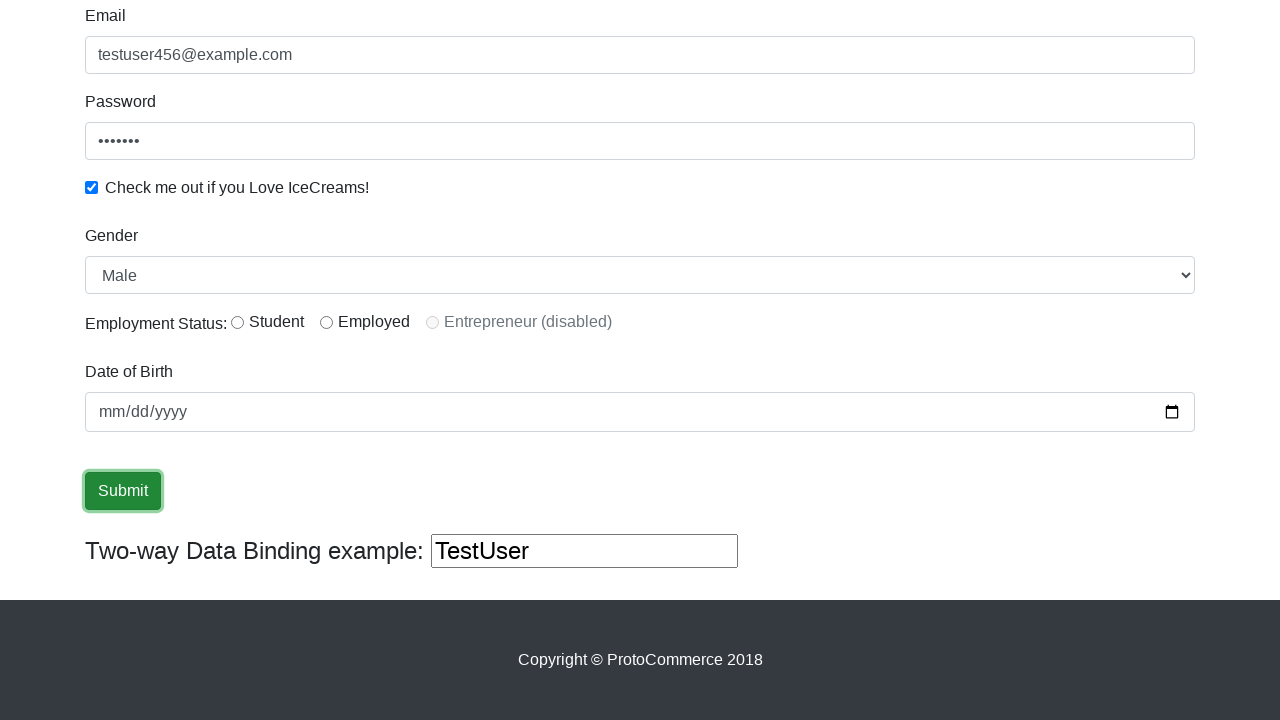

Retrieved success message text
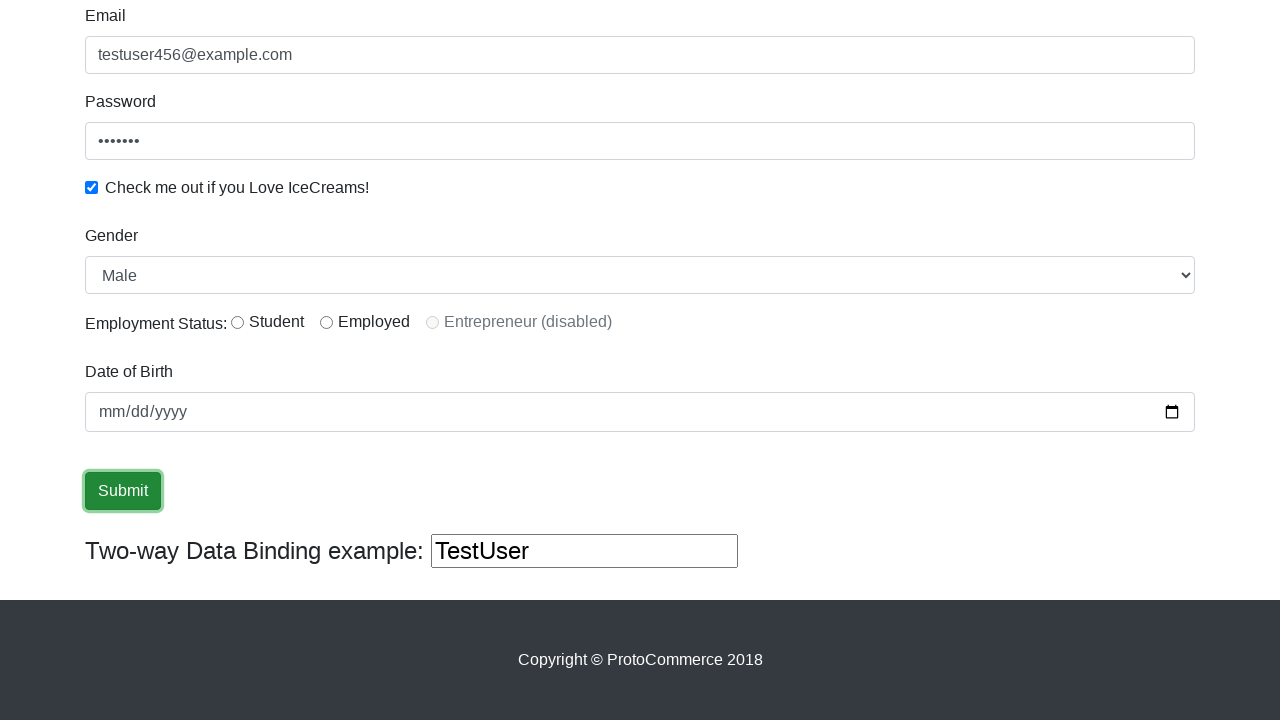

Verified 'Success' is present in message
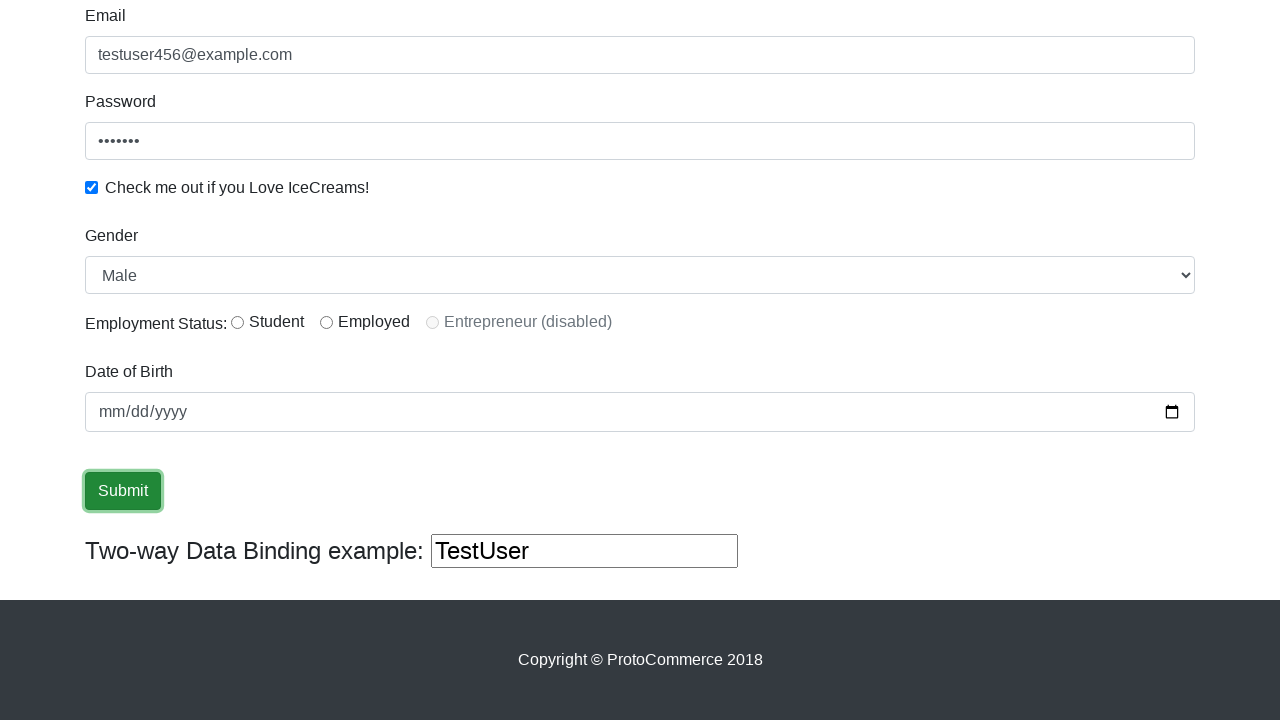

Filled second name field with TestUser on (//input[@name='name'])[2]
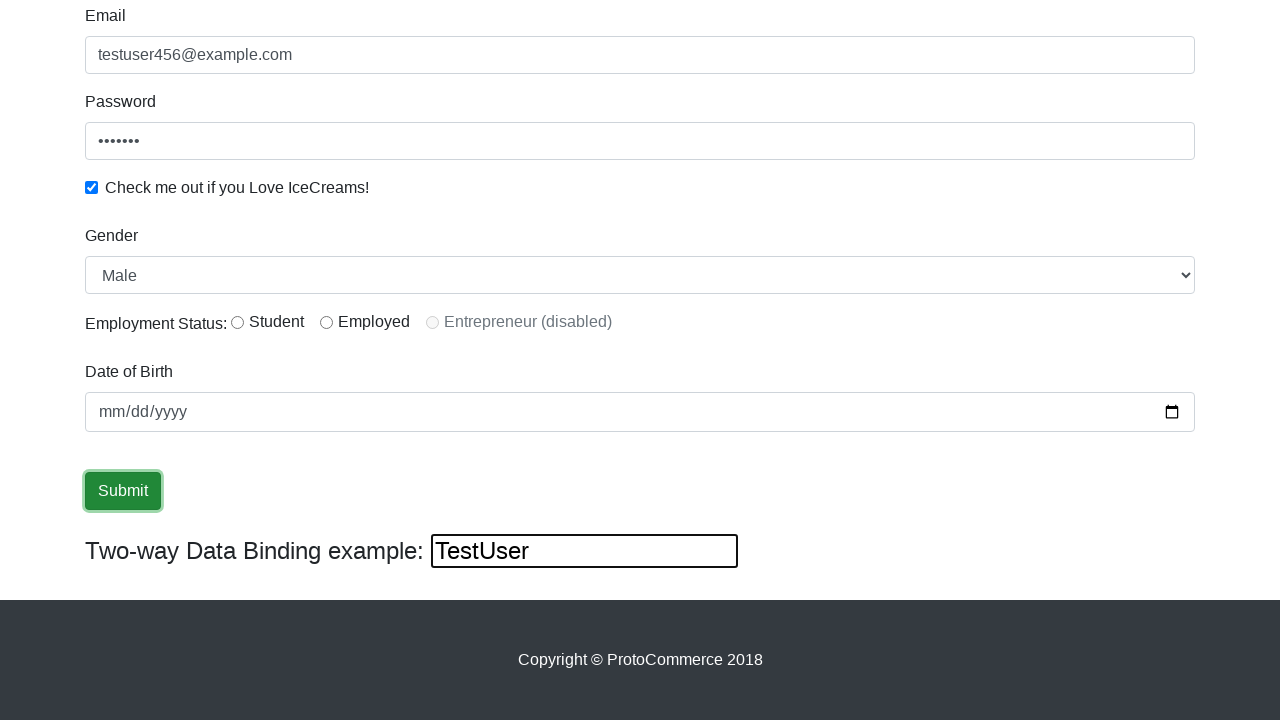

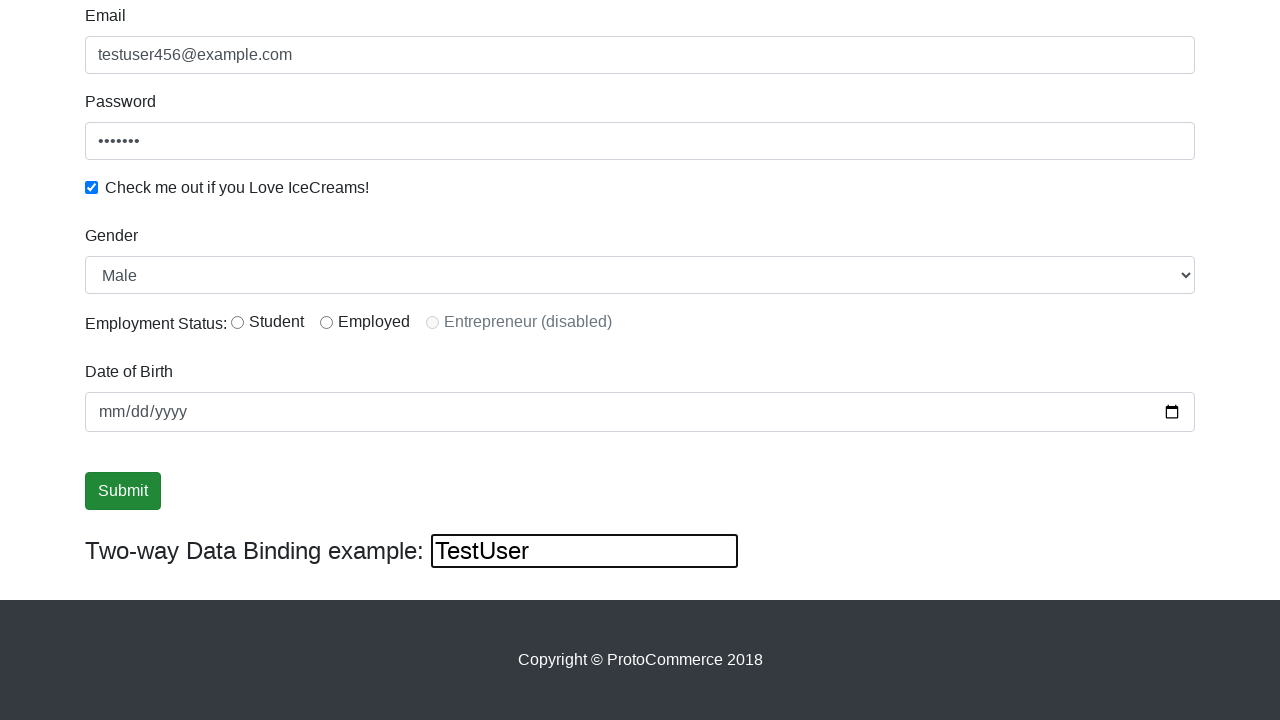